Tests adding a new todo item to the todo list by filling in the text field and clicking the add button

Starting URL: http://www.angularjs.org

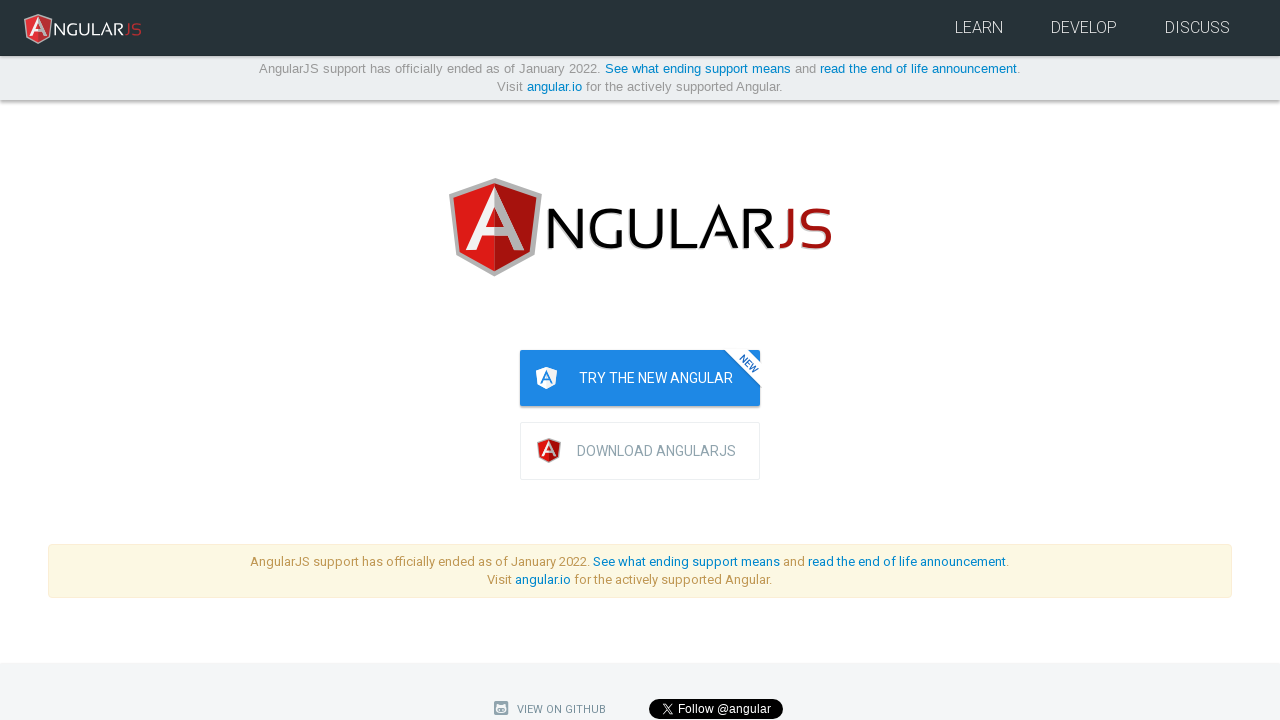

Todo list loaded with ng-repeat selector
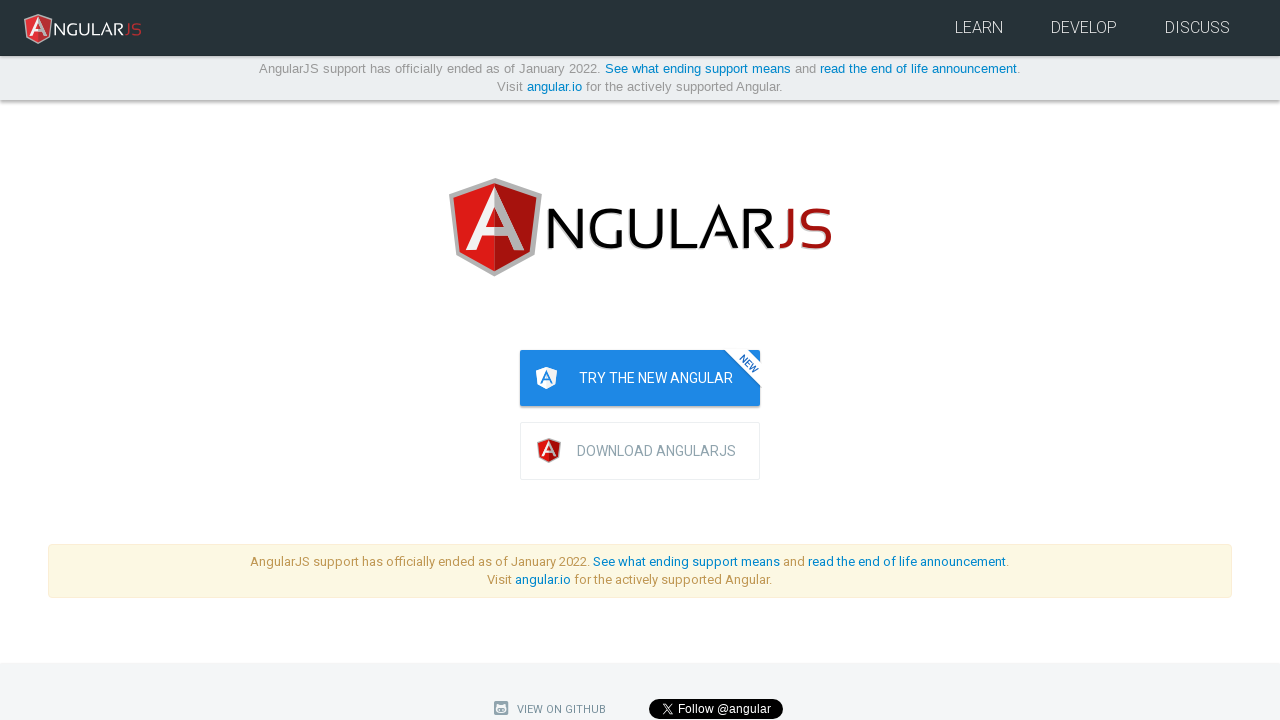

Filled todo text field with 'write a protractor test' on input[ng-model='todoList.todoText']
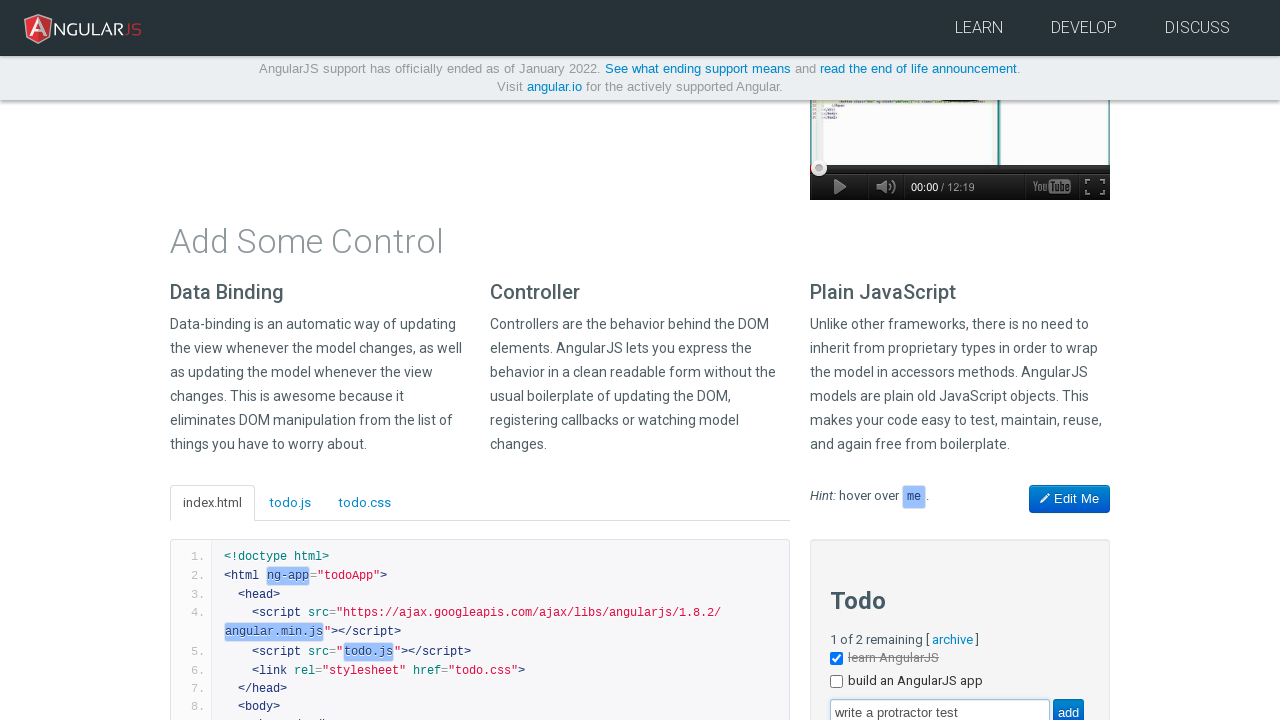

Clicked add button to create new todo at (1068, 706) on [value='add']
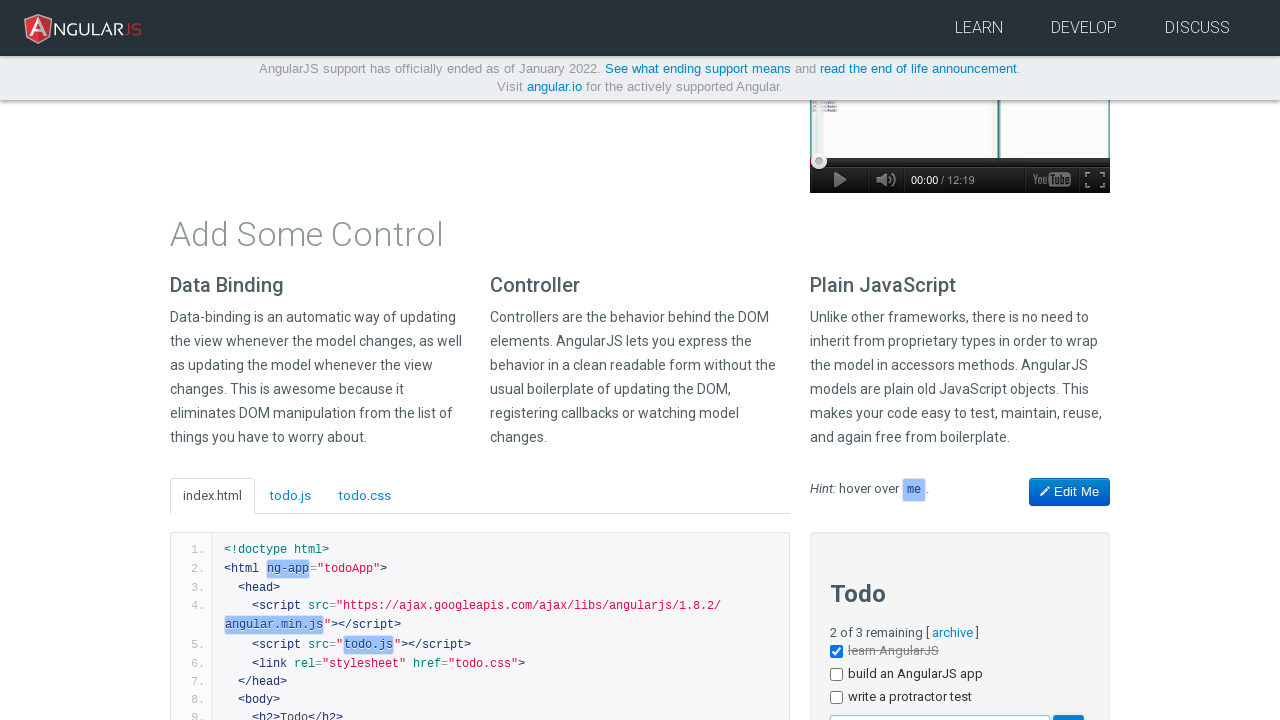

New todo item 'write a protractor test' appeared in the list
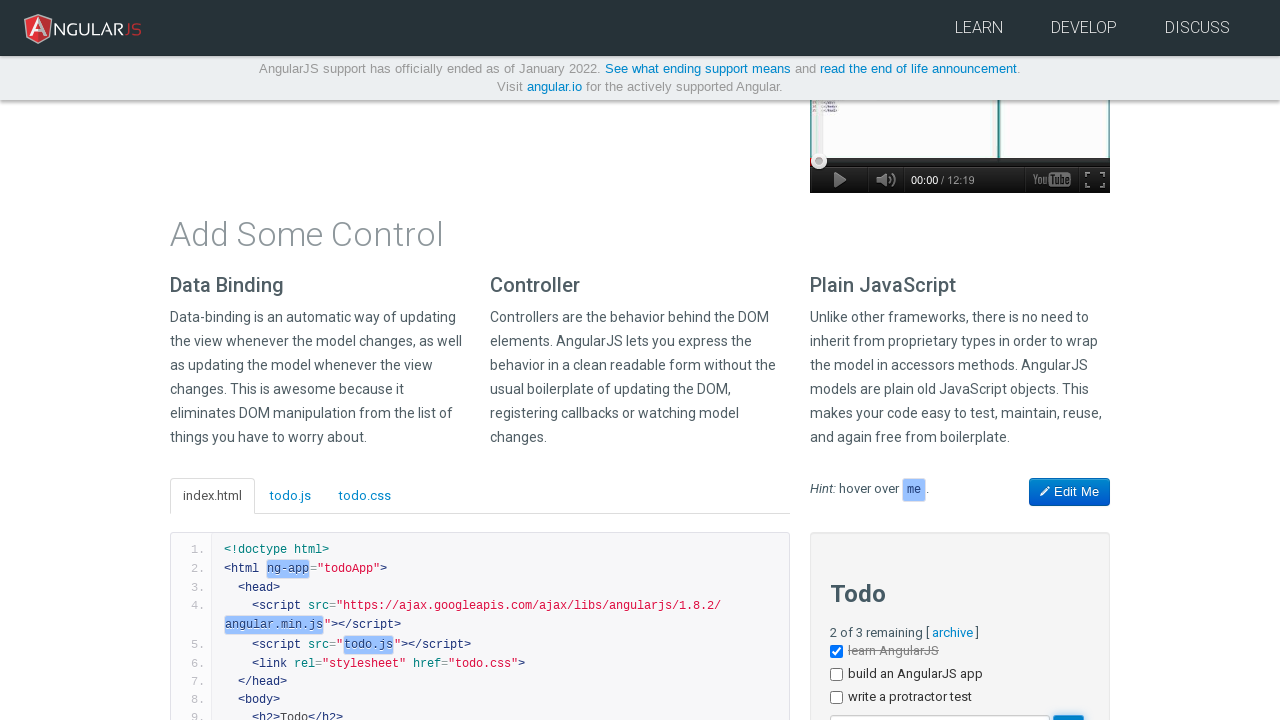

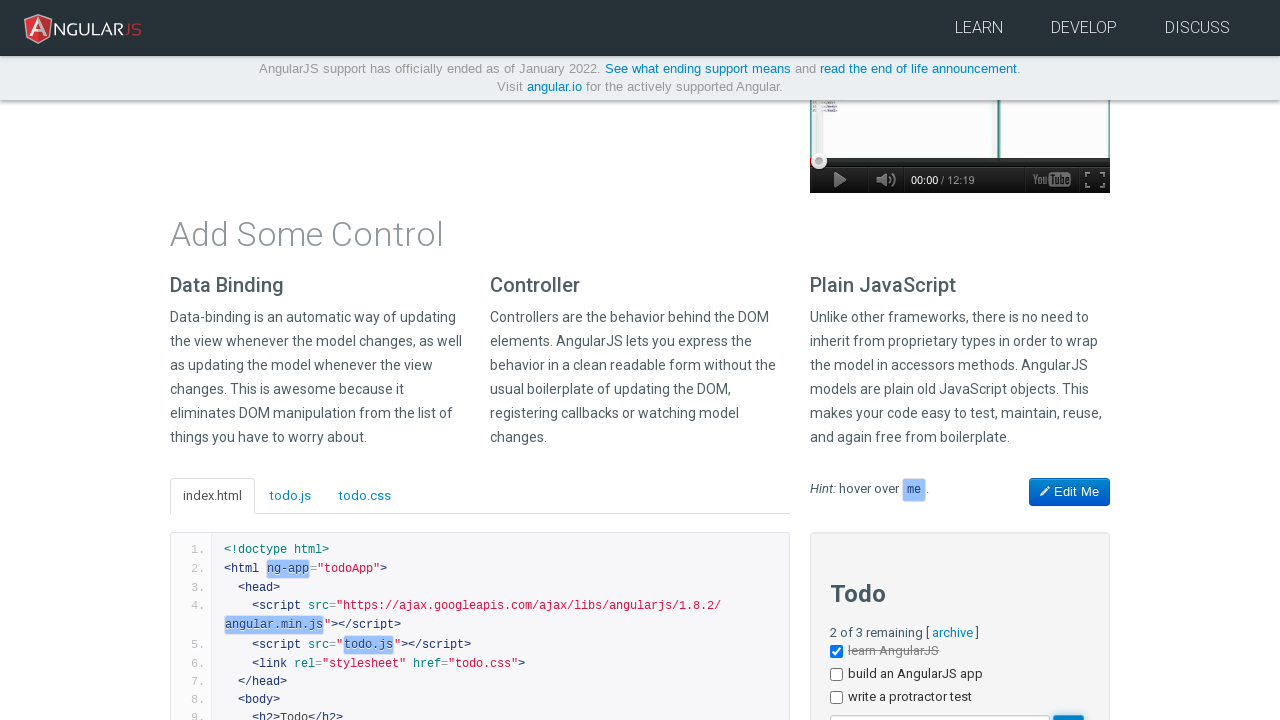